Navigates to a Q&A page on the univ100 website and verifies the page loads successfully

Starting URL: https://www.univ100.kr/qna/344

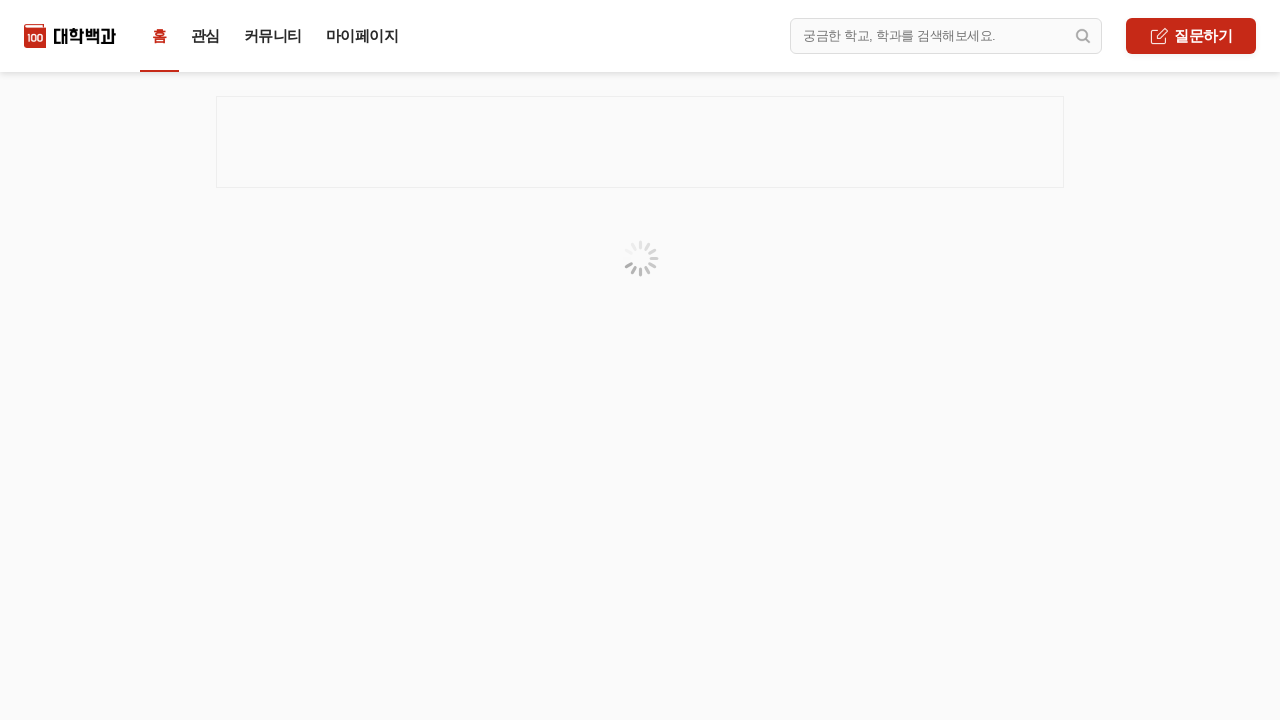

Waited for page DOM to load
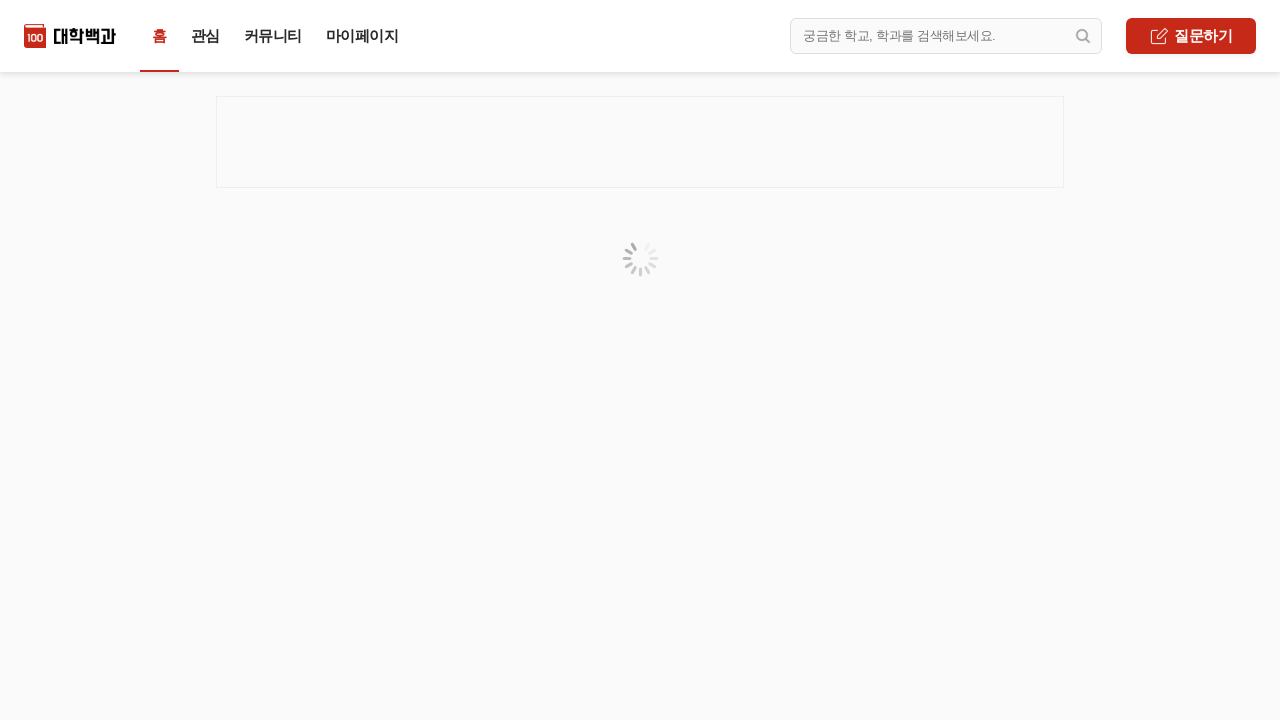

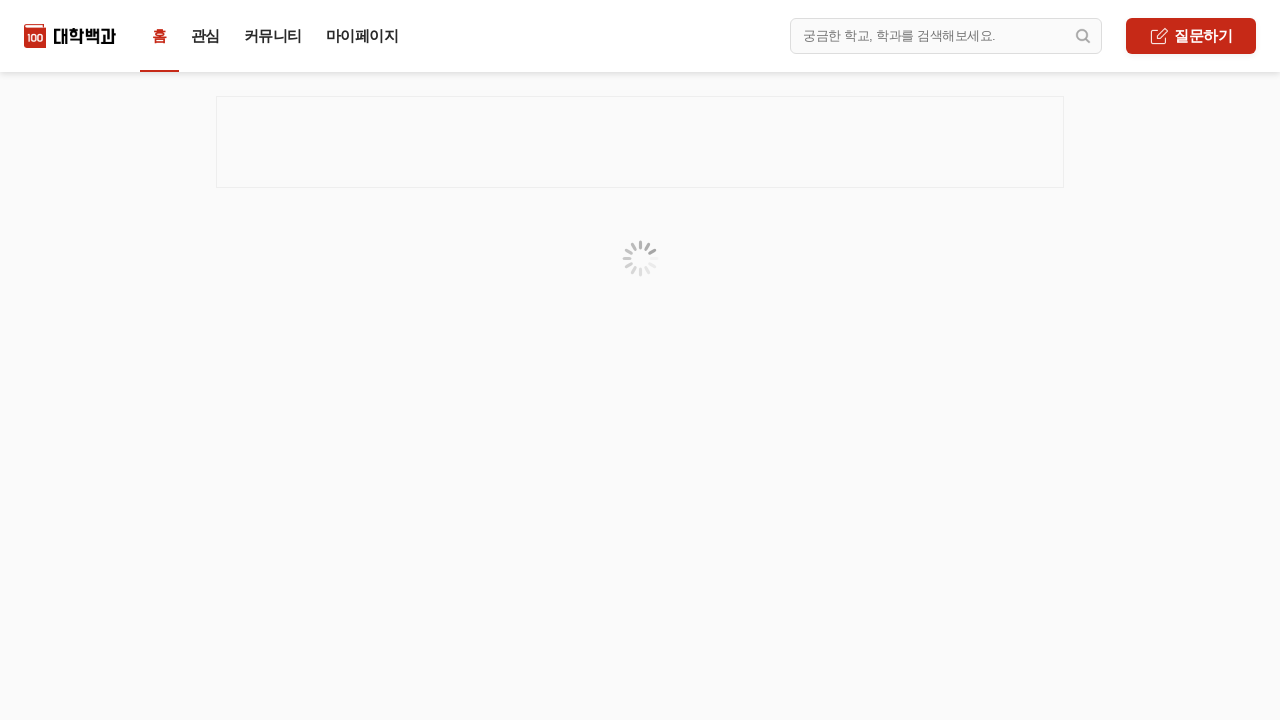